Tests various browser interactions on a practice page including filling a text input field, clicking a checkbox, and performing page scrolling operations.

Starting URL: https://testautomationpractice.blogspot.com/

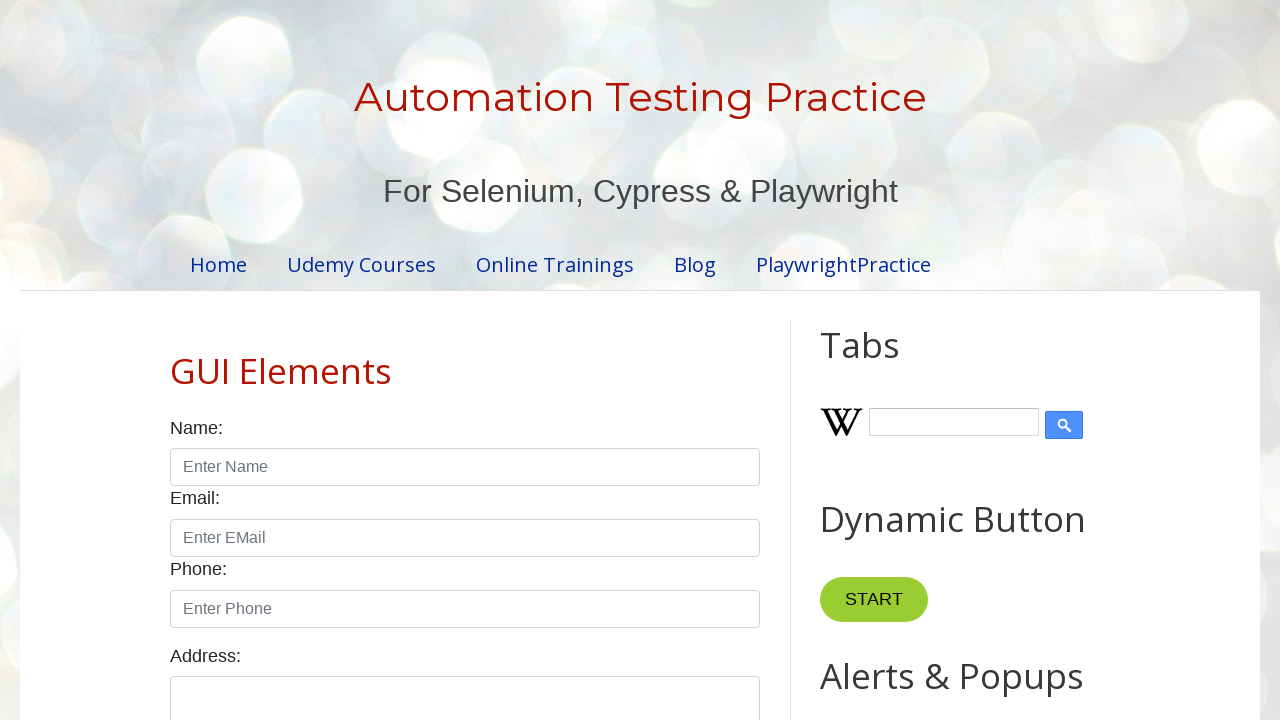

Filled name input field with 'Geethma Munasinghe' on input#name
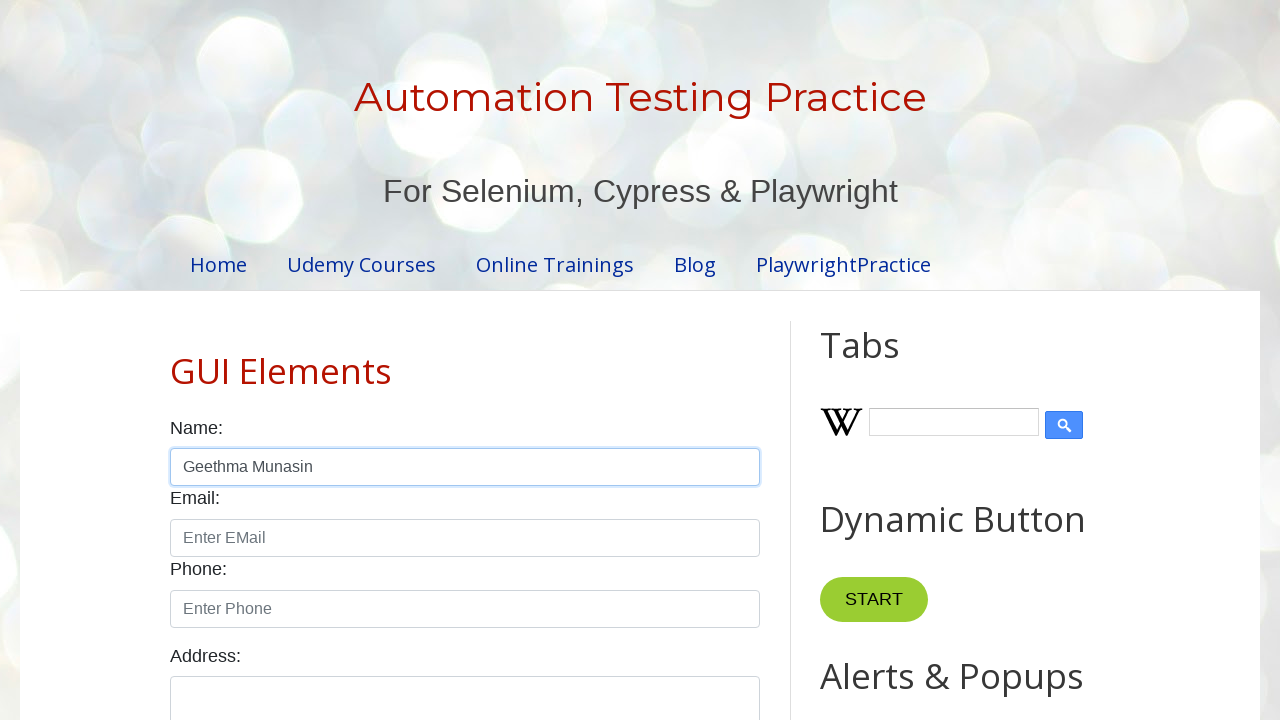

Applied red border styling to name input field
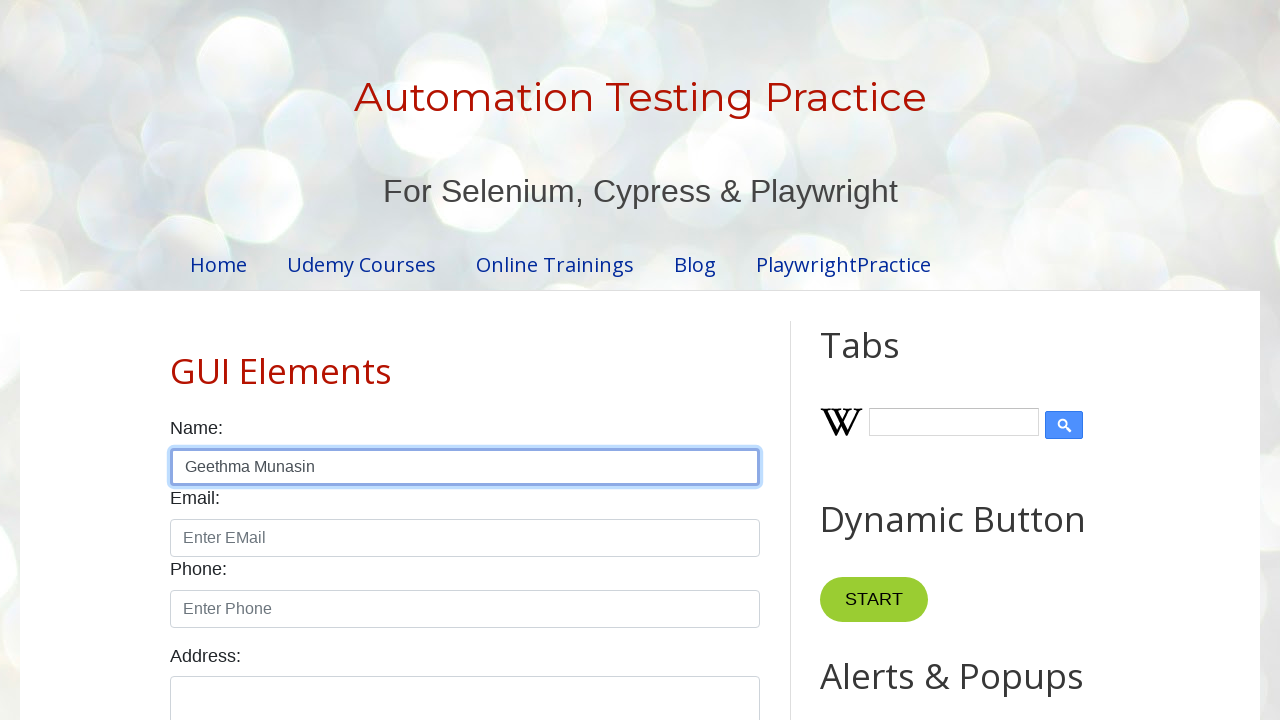

Applied yellow background styling to name input field
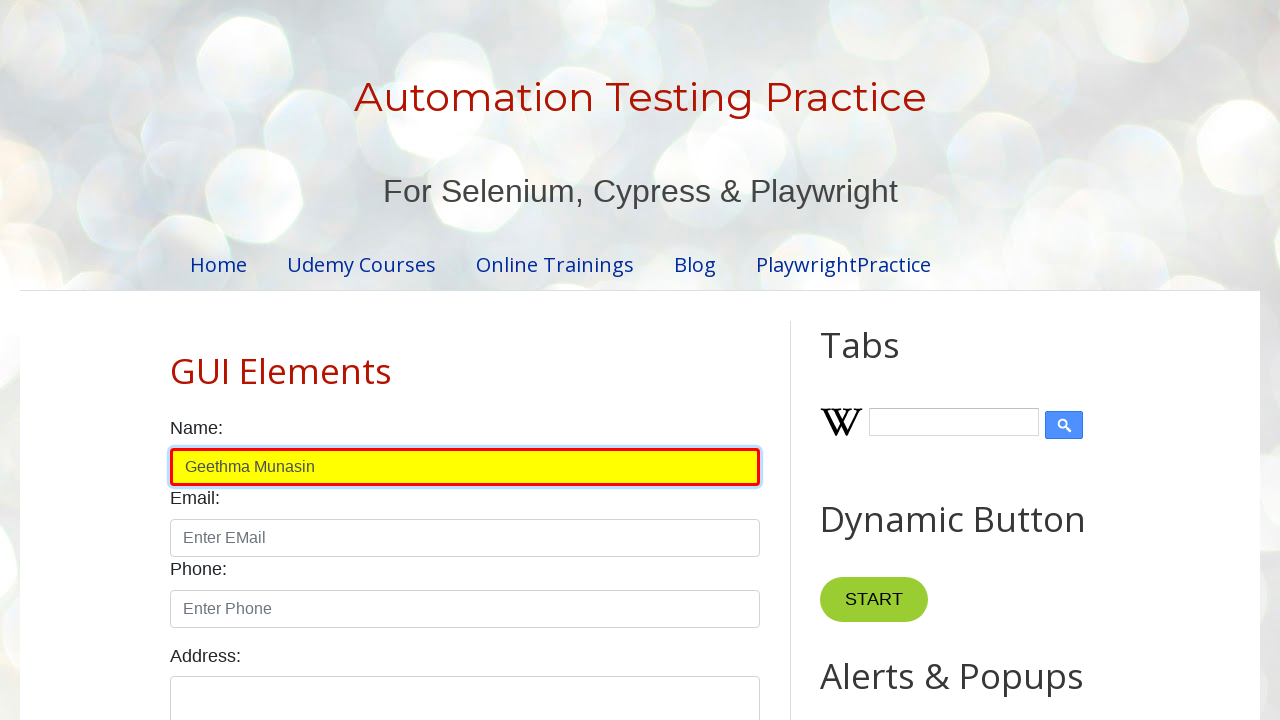

Clicked male radio button at (176, 360) on input#male
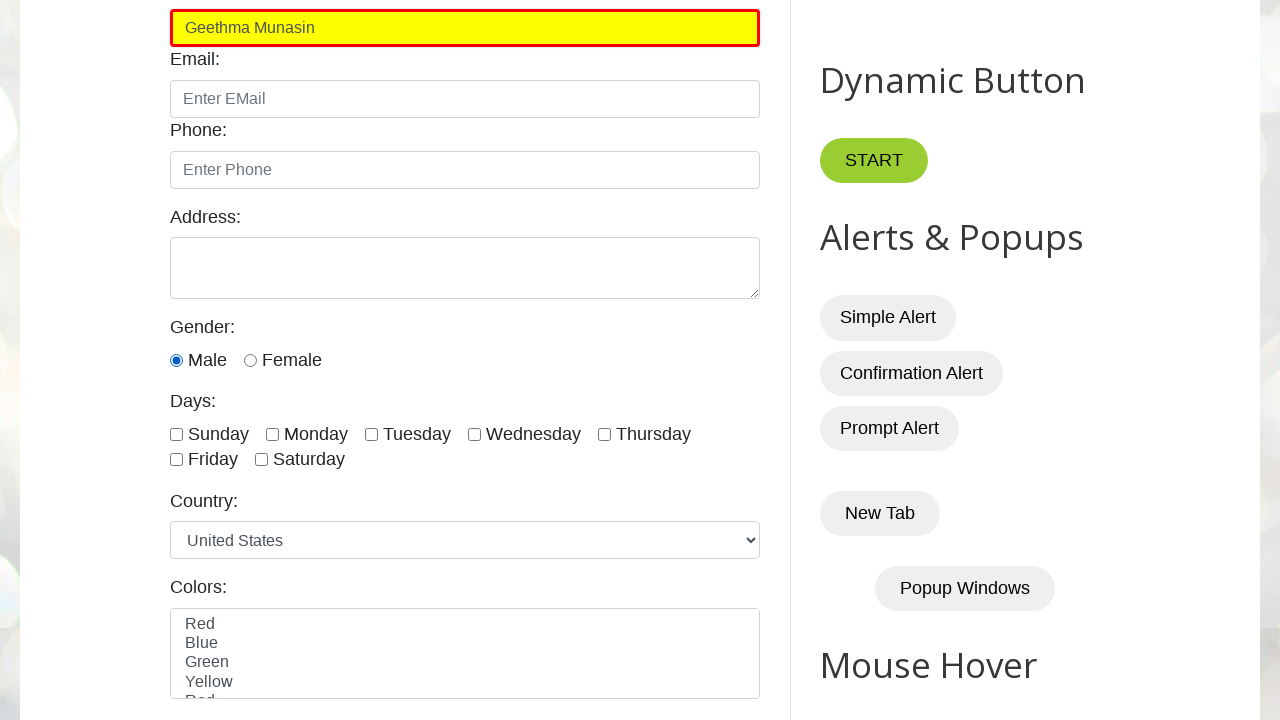

Scrolled down page to position 1000
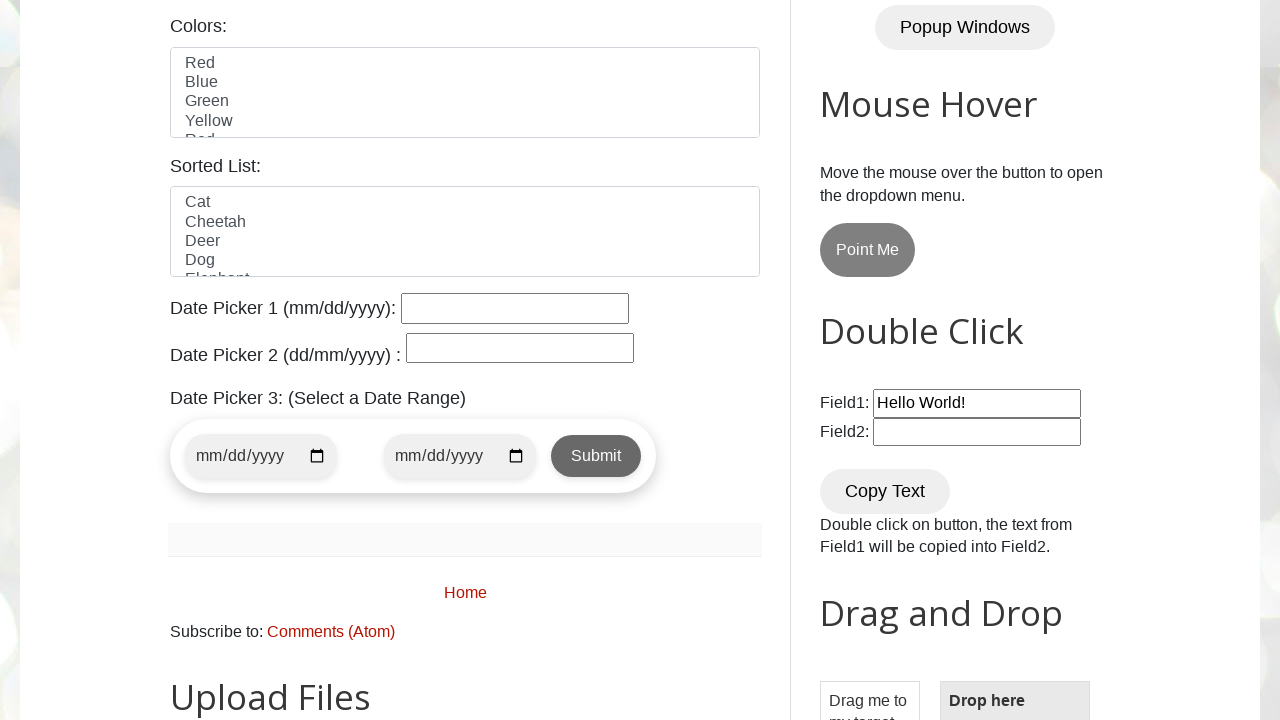

Scrolled back to top of page
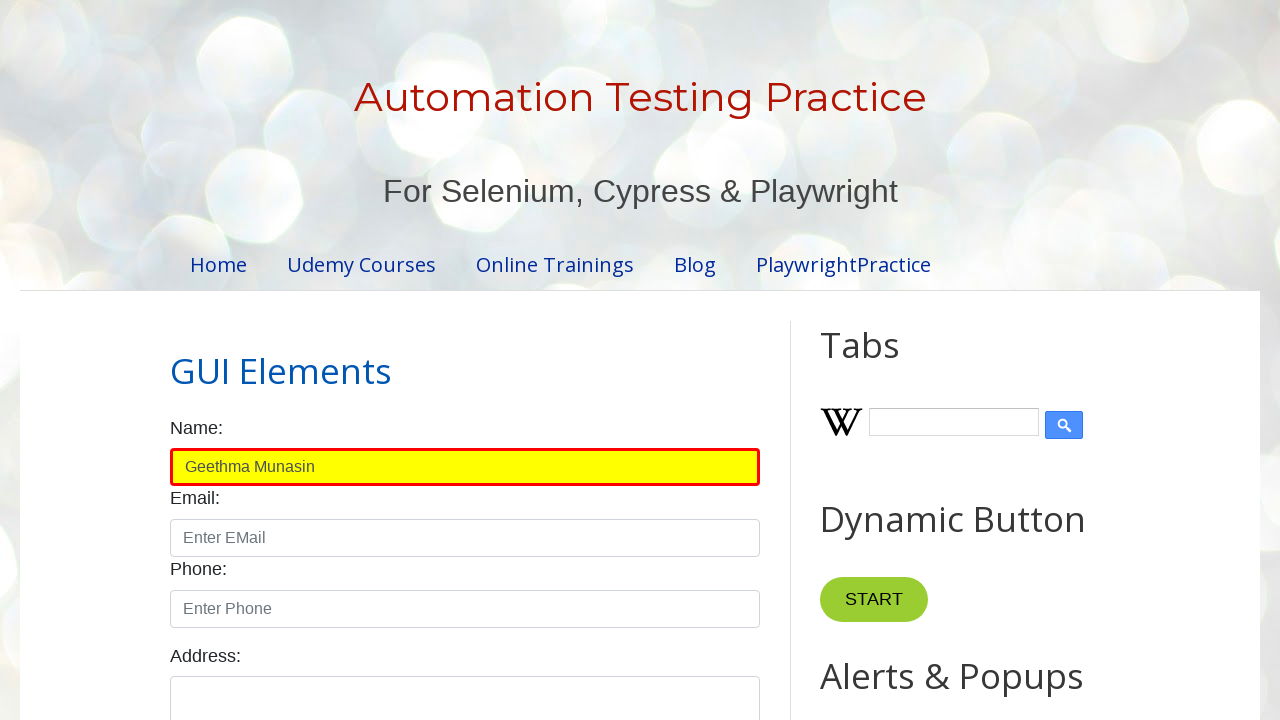

Scrolled to bottom of page
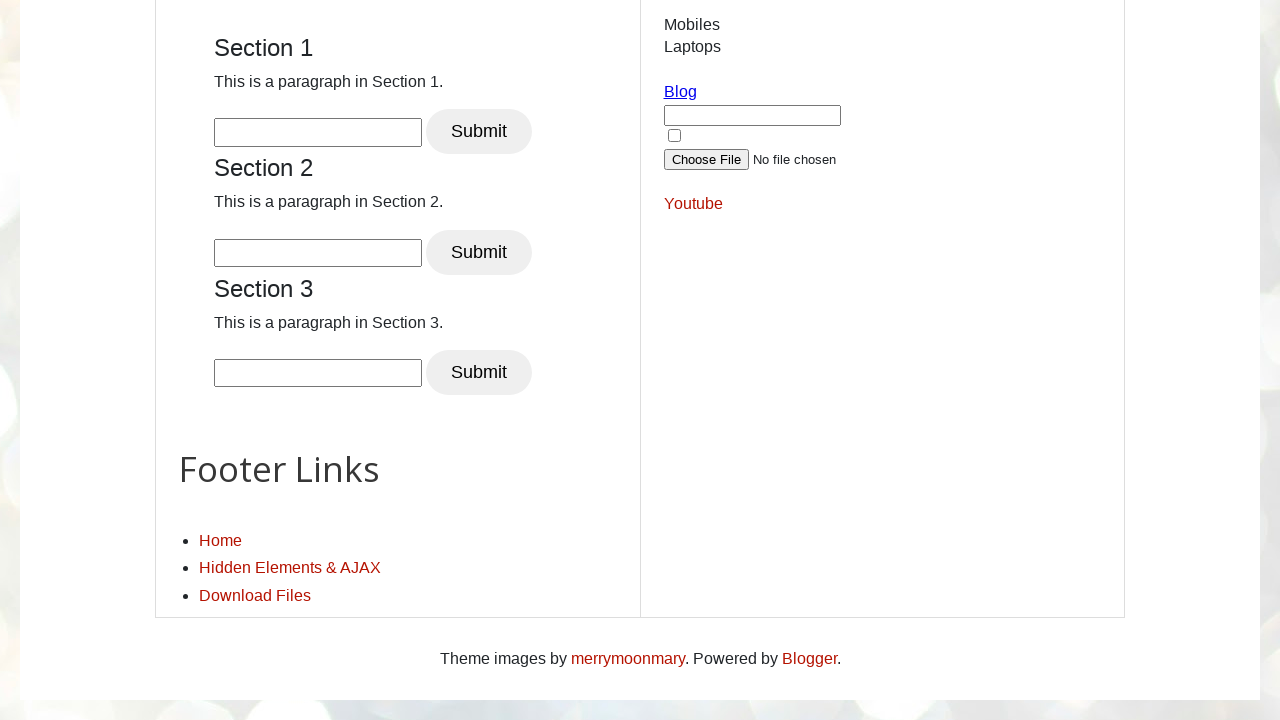

Scrolled back to top of page again
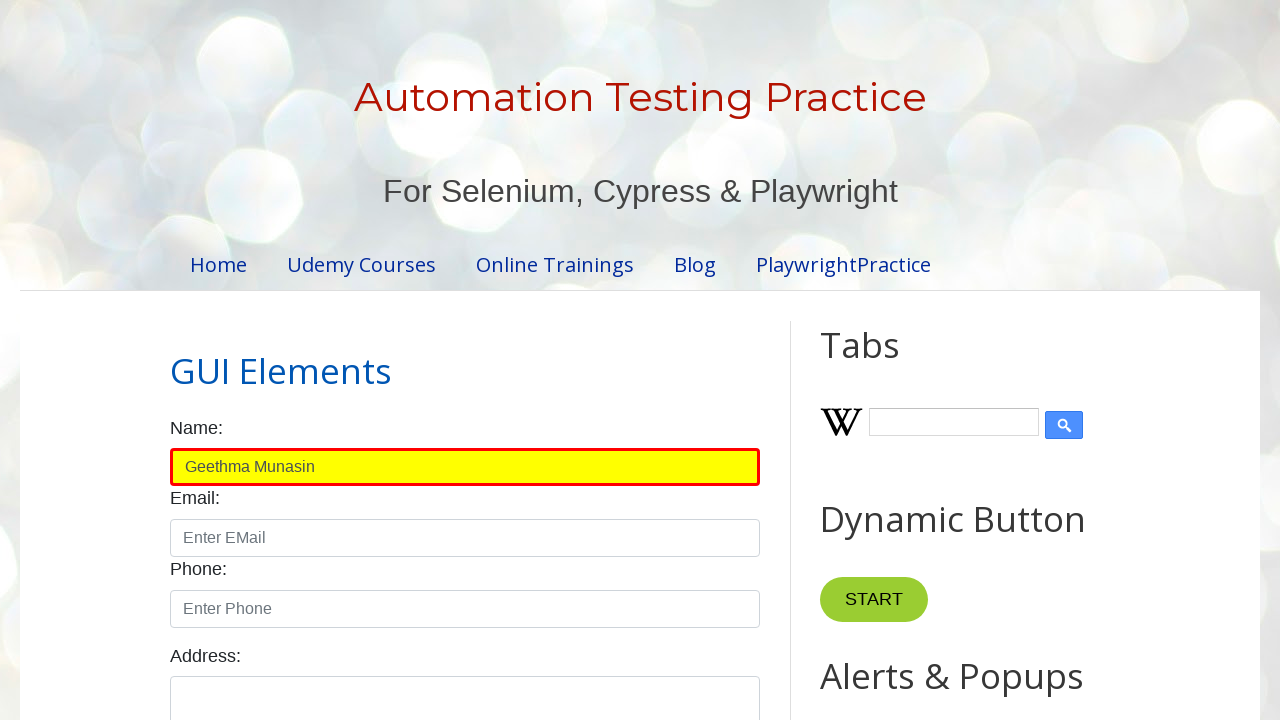

Scrolled to Gender label element into view
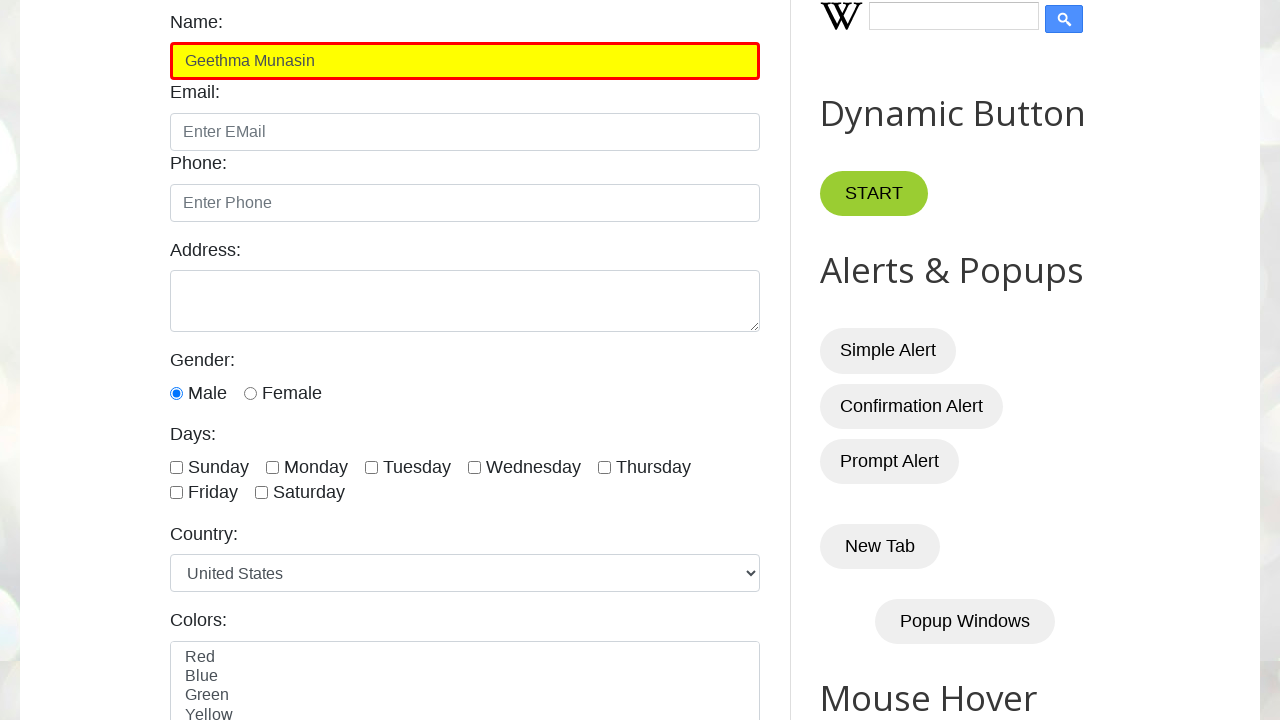

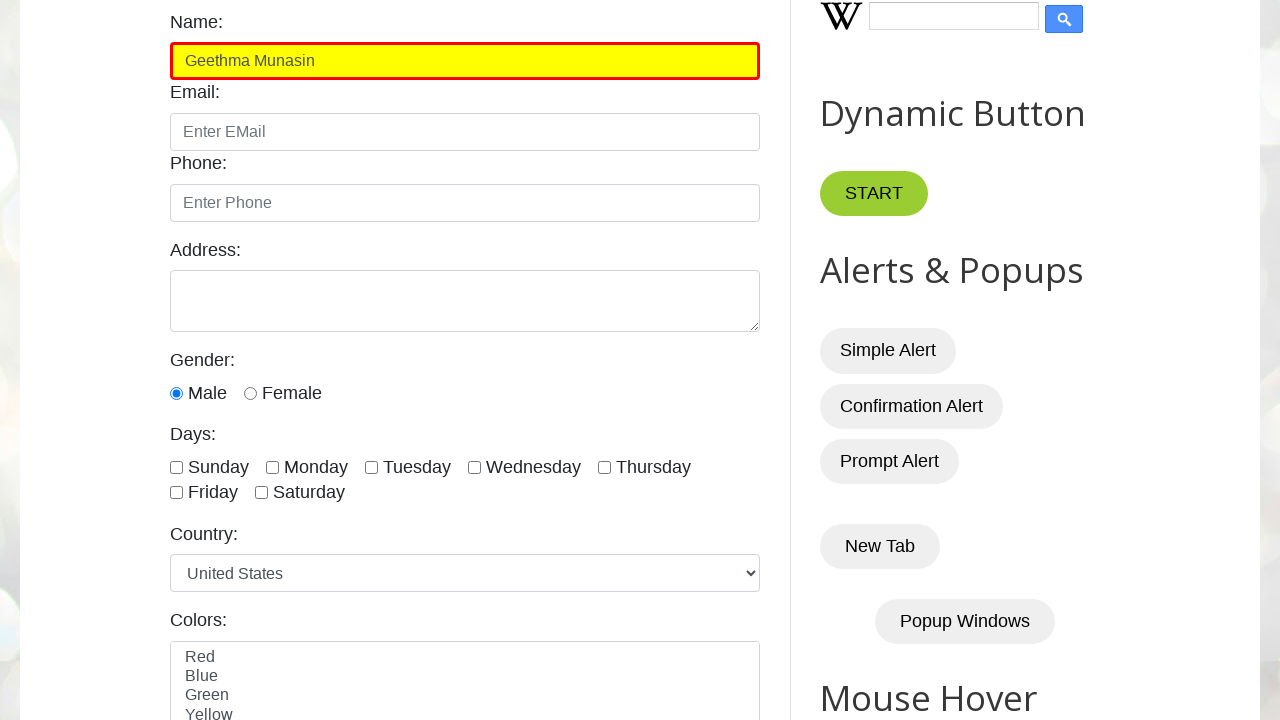